Opens the OrangeHRM demo website and verifies that the page title contains "Orange"

Starting URL: https://opensource-demo.orangehrmlive.com

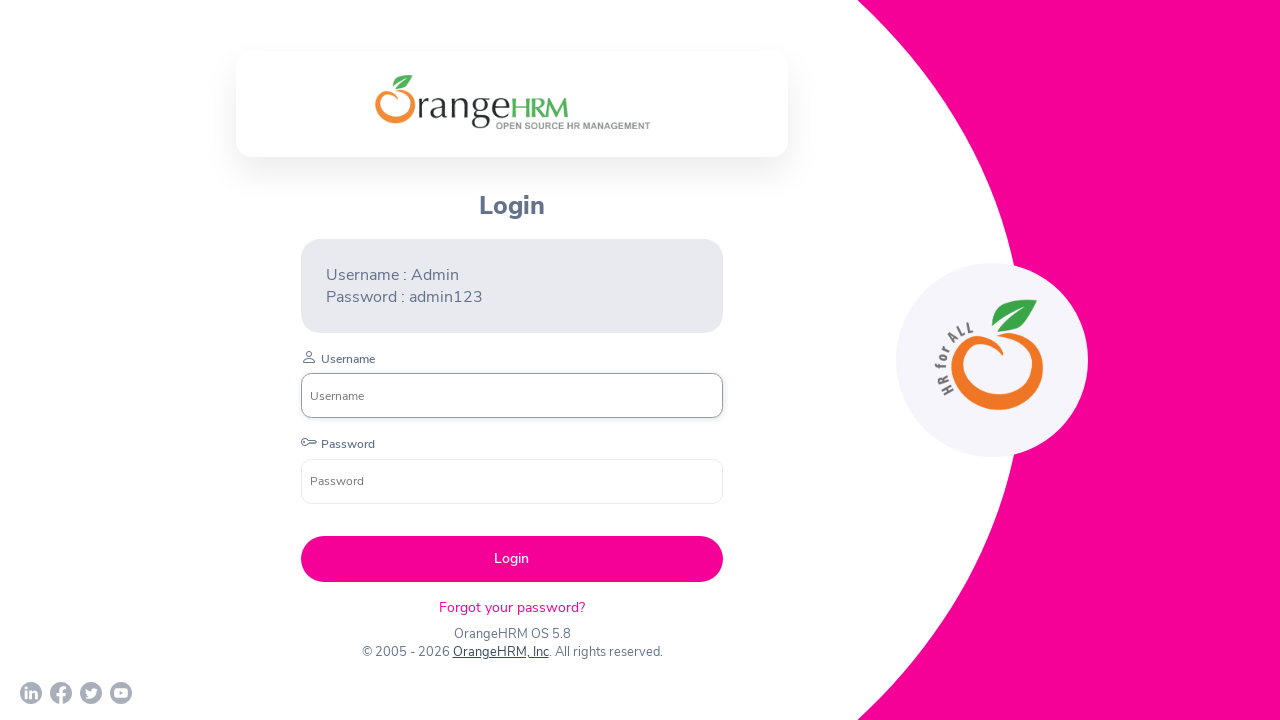

Page loaded - domcontentloaded state reached
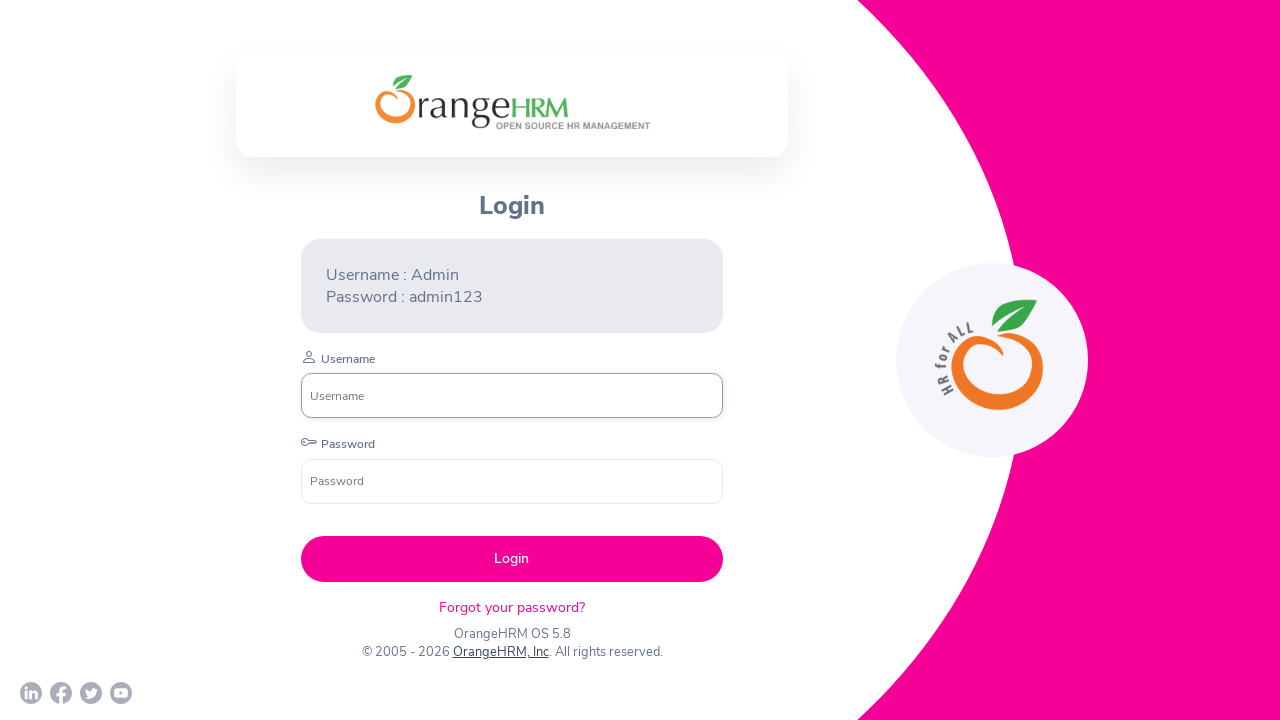

Verified page title contains 'Orange'
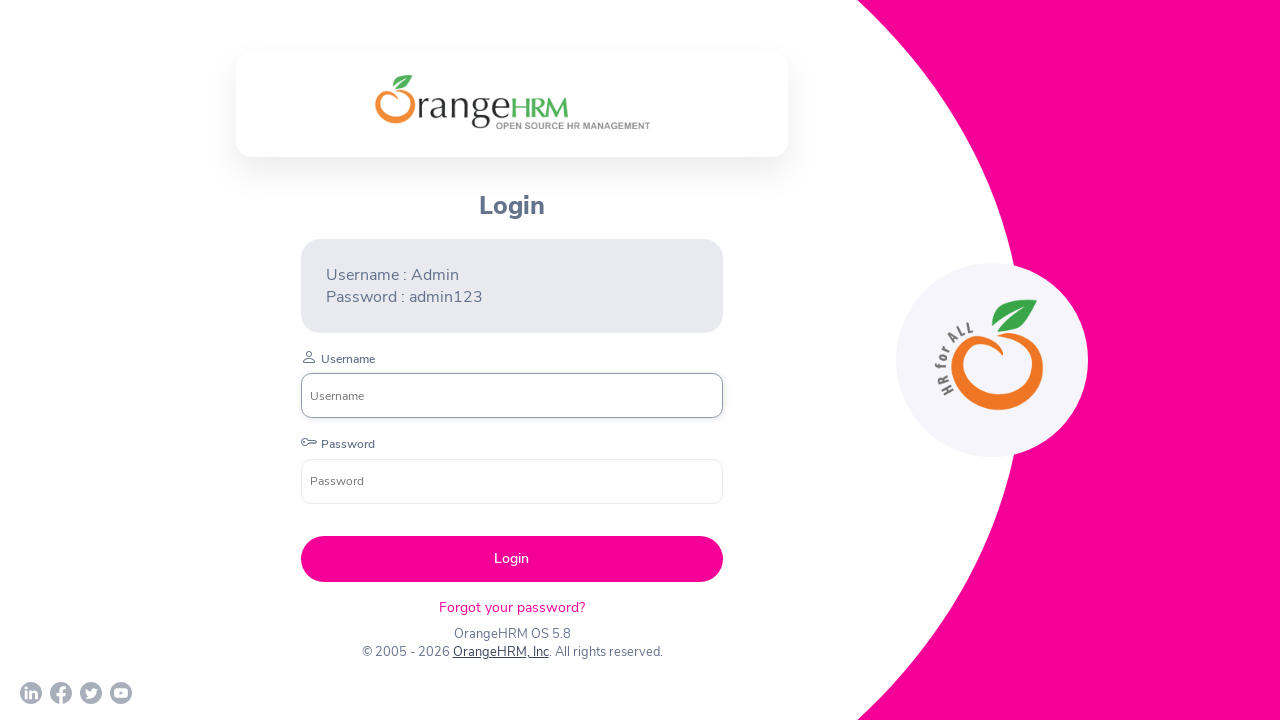

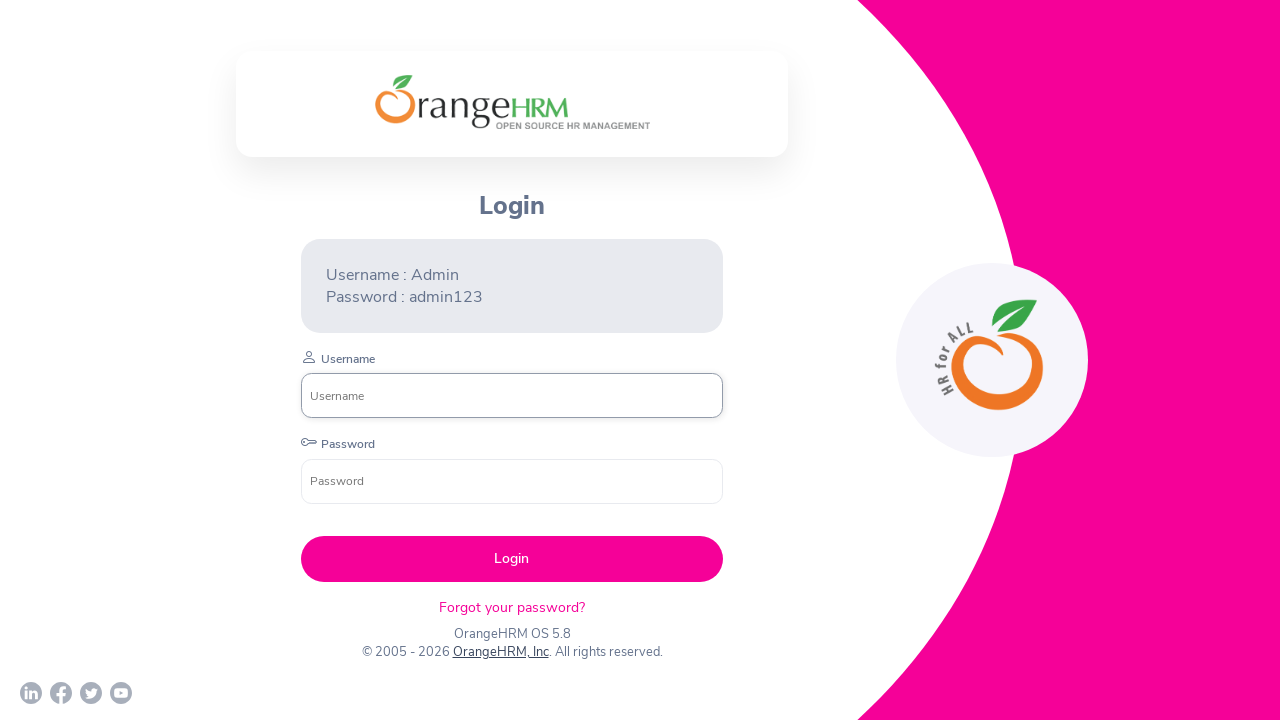